Navigates to the test cases page and verifies that the login page test case titles are displayed

Starting URL: http://practice.automationtesting.in/test-cases/

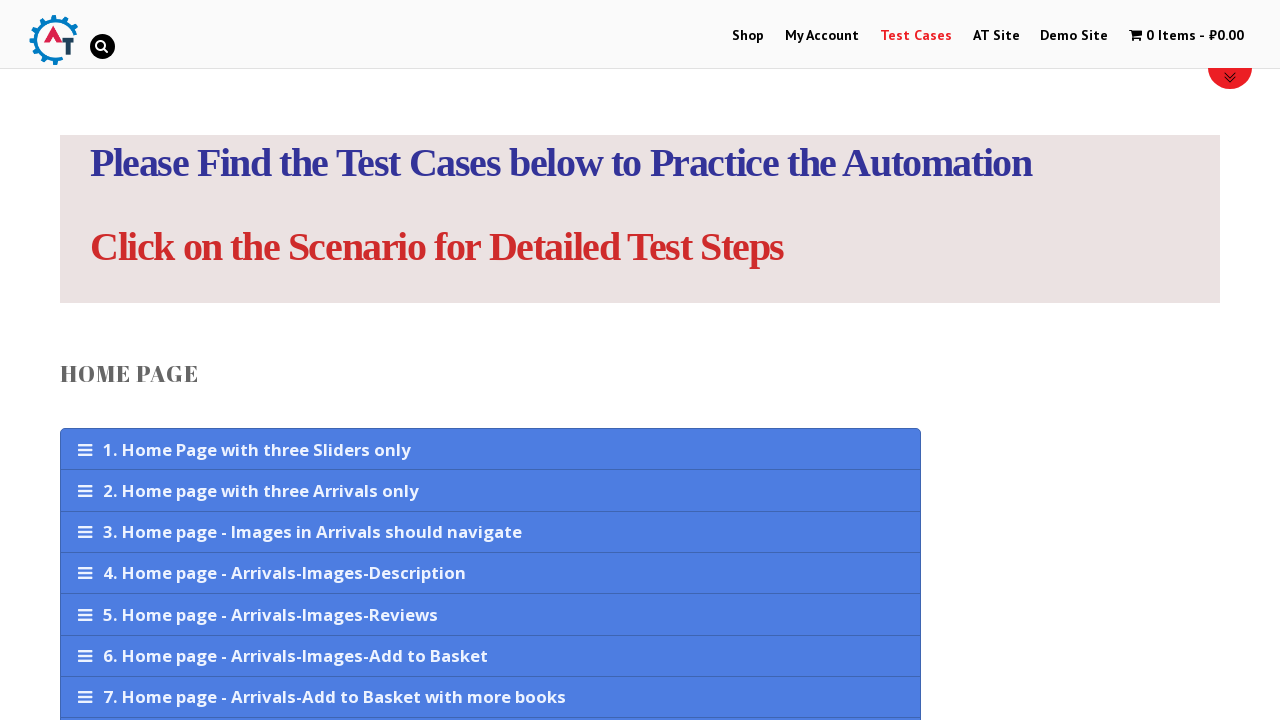

Navigated to test cases page
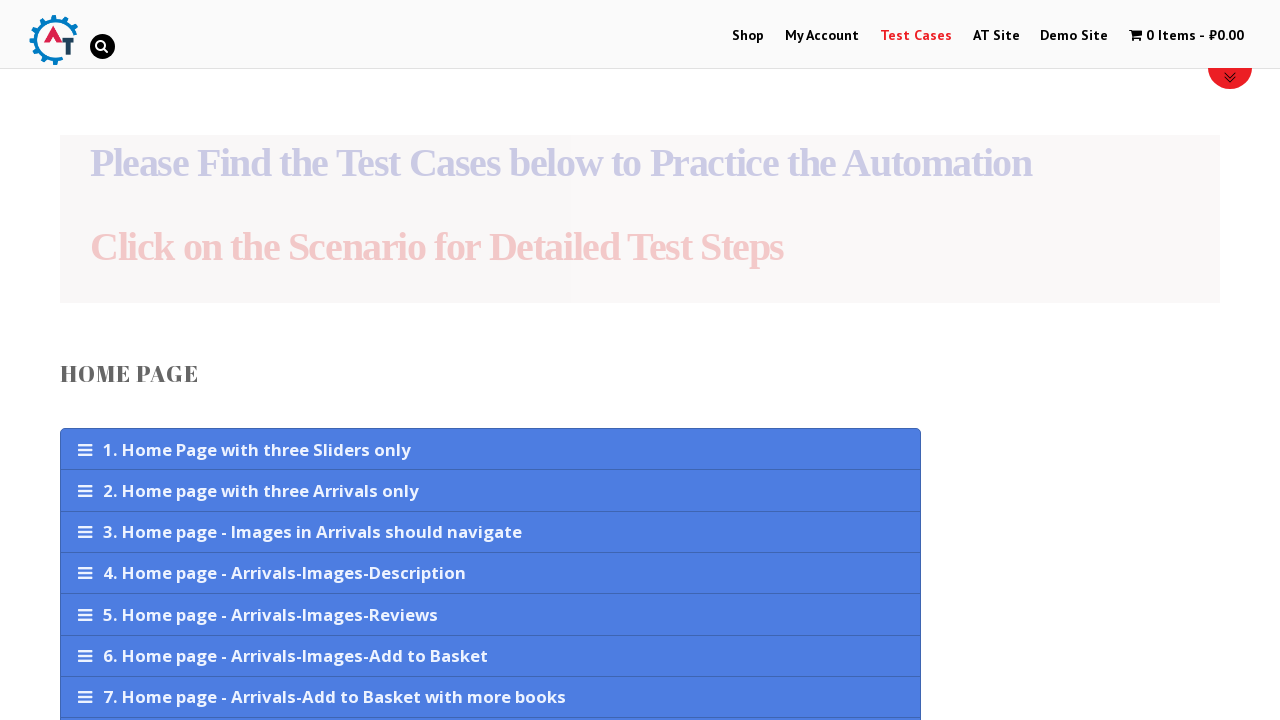

Login page test case titles loaded
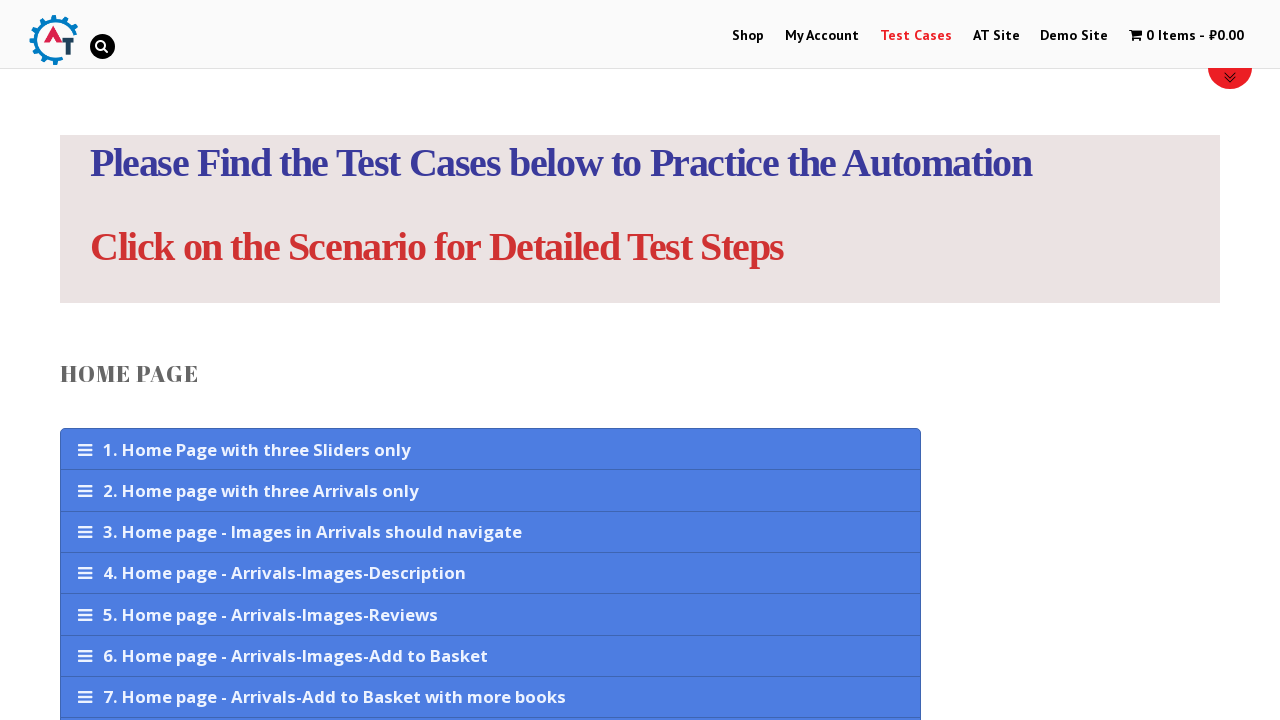

Retrieved all login test case title elements
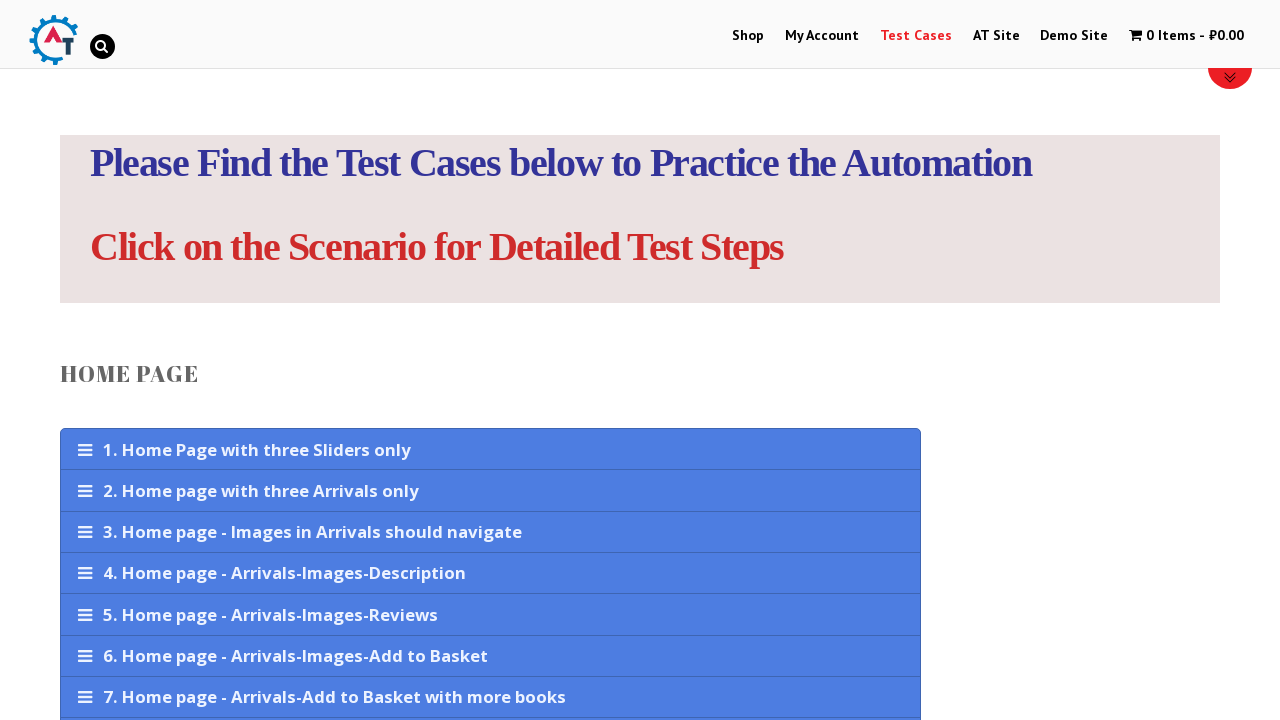

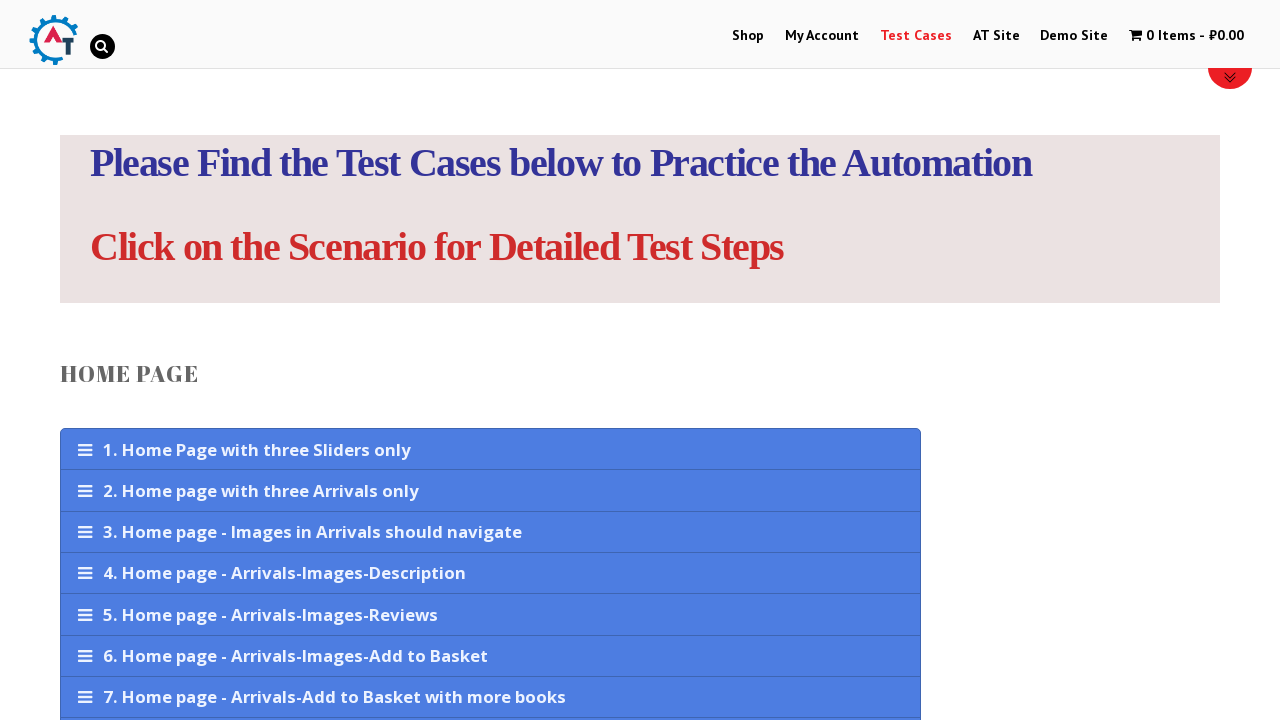